Tests date picker functionality on a dummy ticket booking form by selecting a specific date of birth (January 21, 1992)

Starting URL: https://www.dummyticket.com/dummy-ticket-for-visa-application/

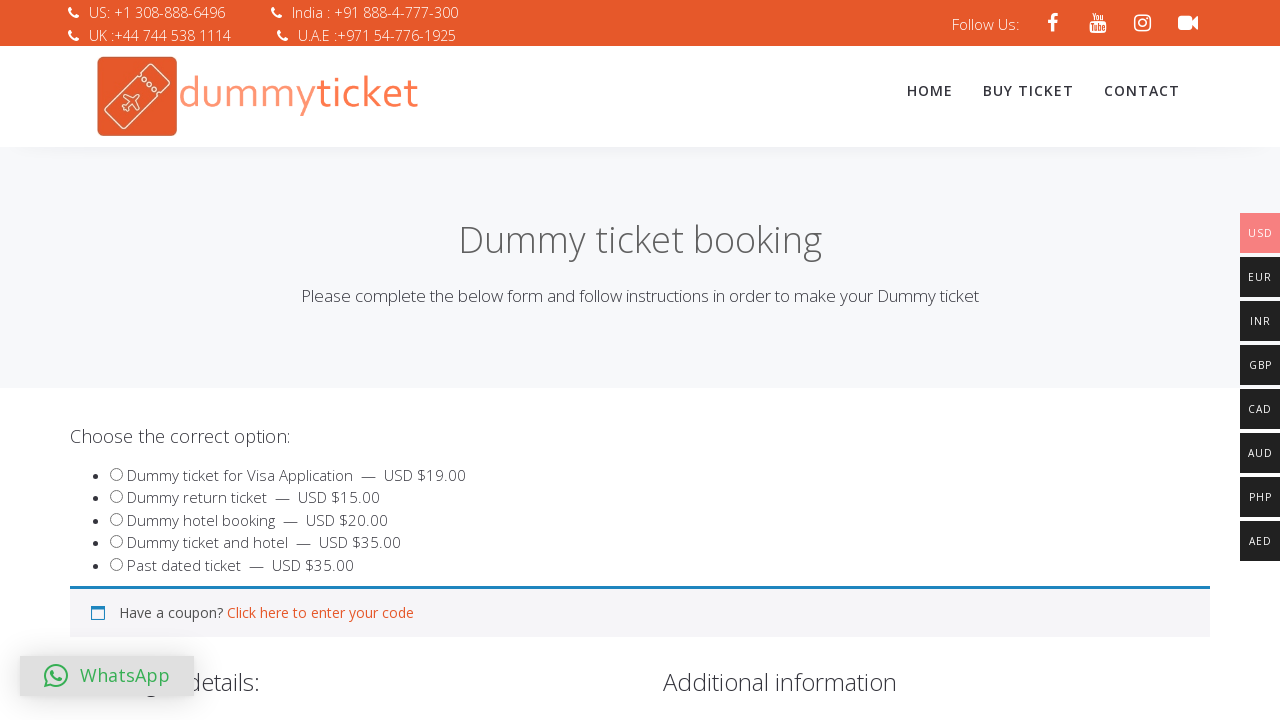

Clicked on date of birth input to open datepicker at (344, 360) on input#dob
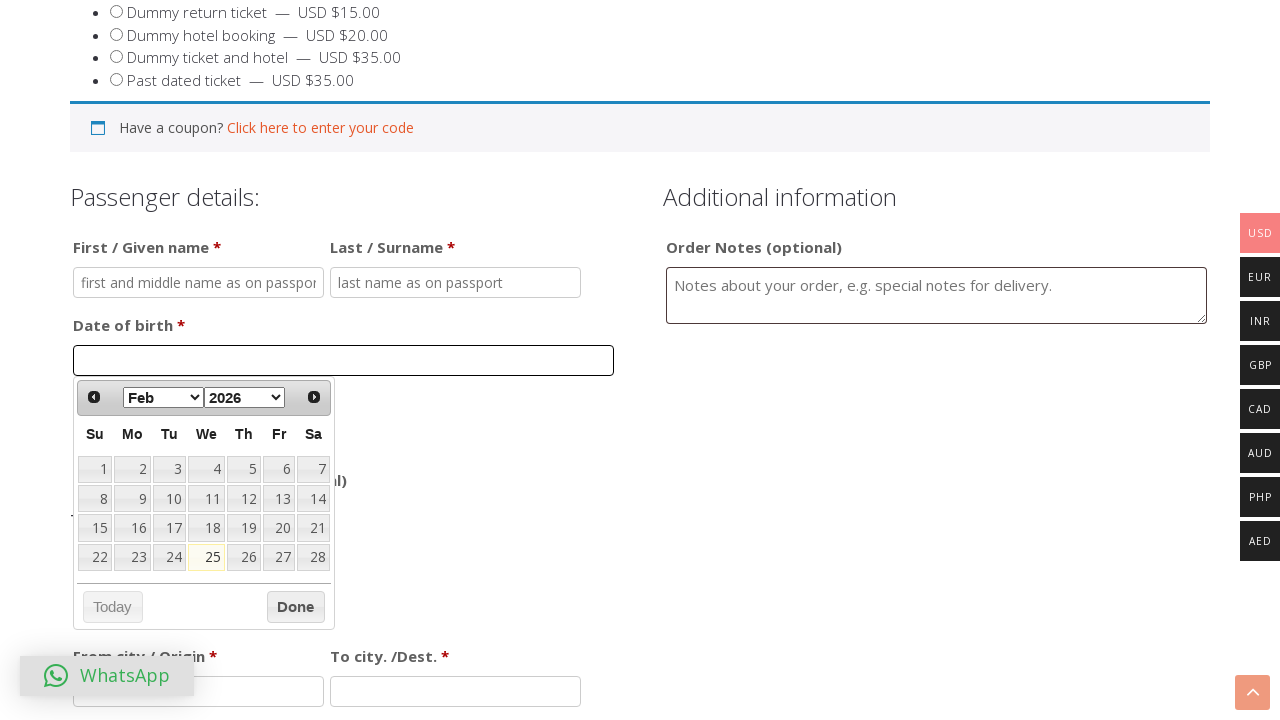

Selected January from month dropdown on select[aria-label='Select month']
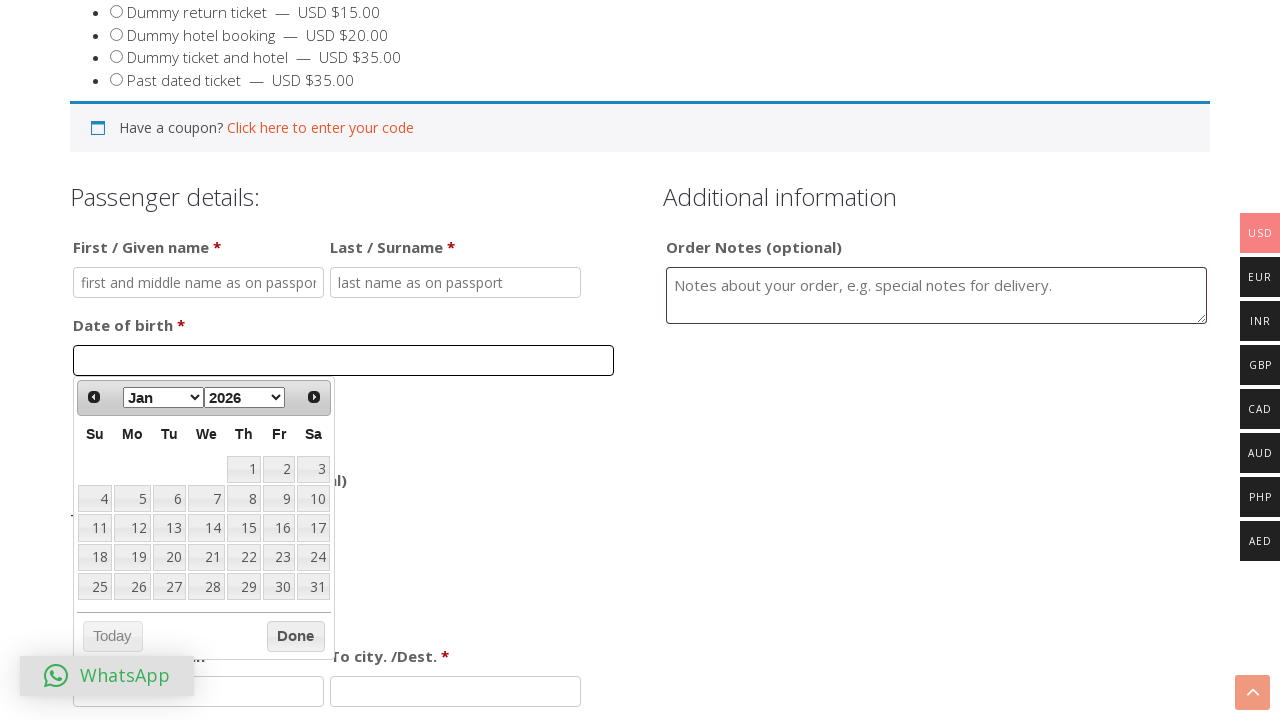

Selected 1992 from year dropdown on select[aria-label='Select year']
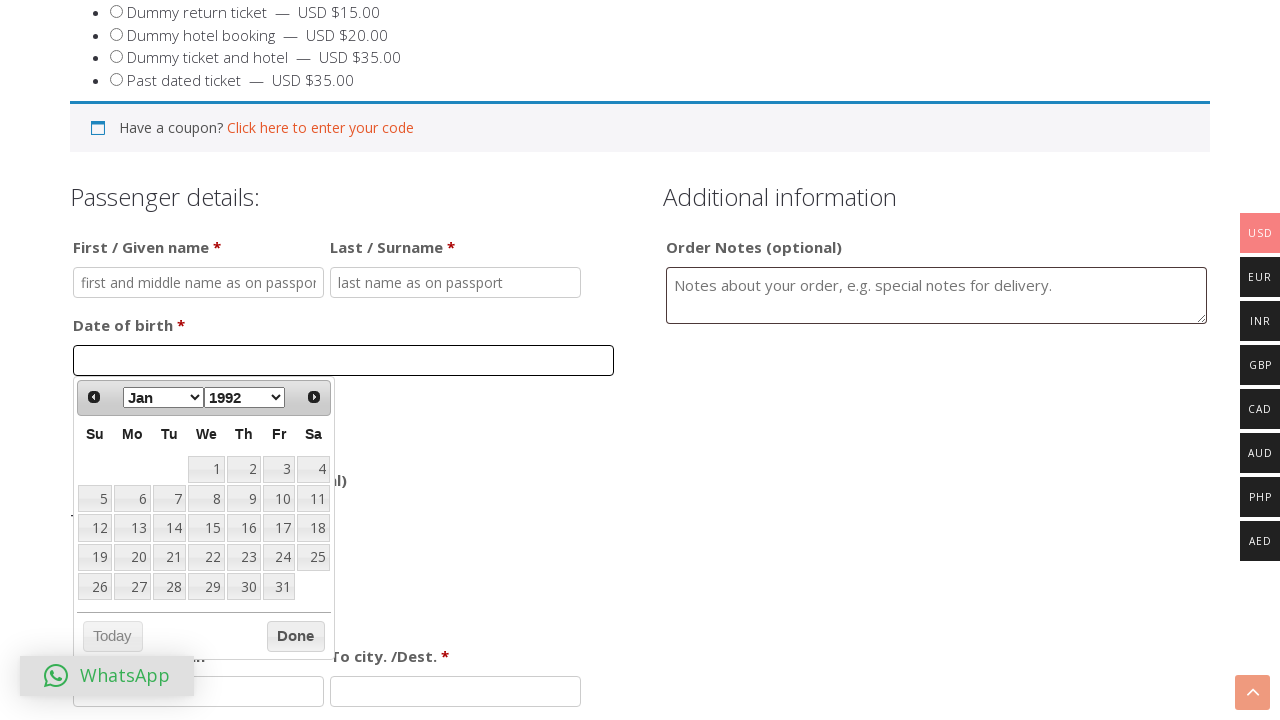

Clicked on date 21 to complete date selection (January 21, 1992) at (169, 557) on xpath=//div[@id='ui-datepicker-div']//table/tbody/tr/td/a[text()='21']
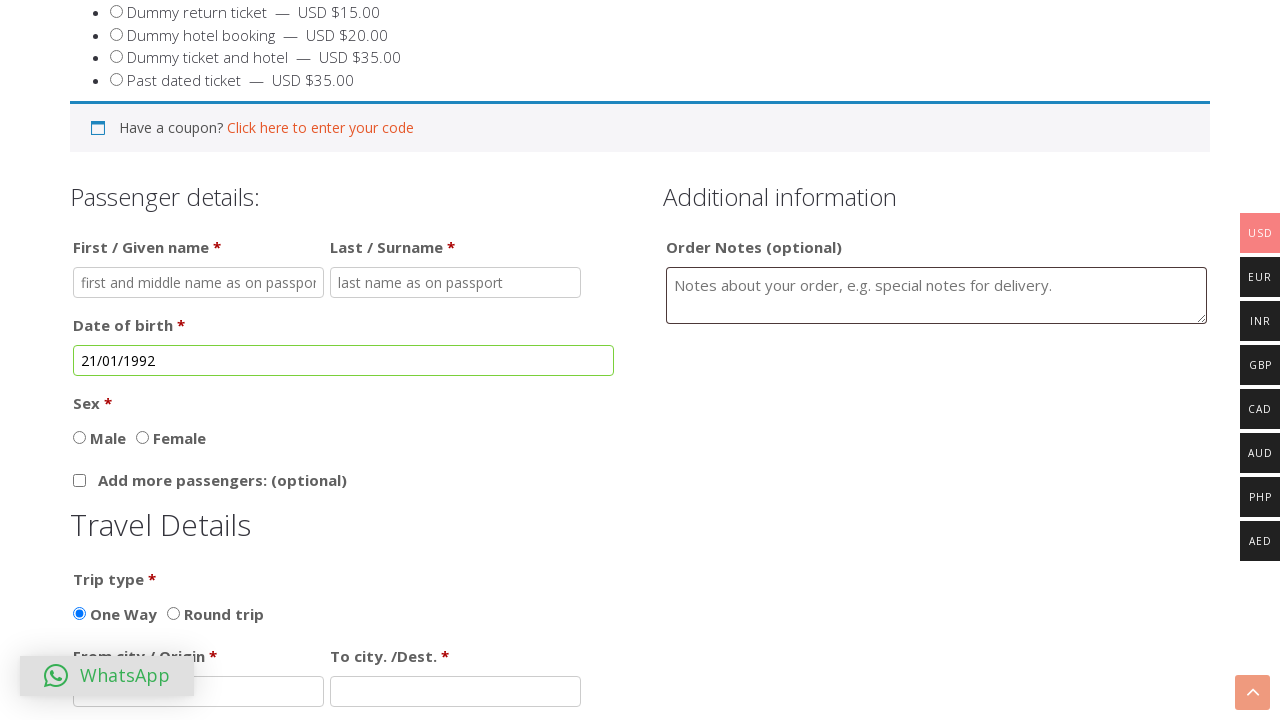

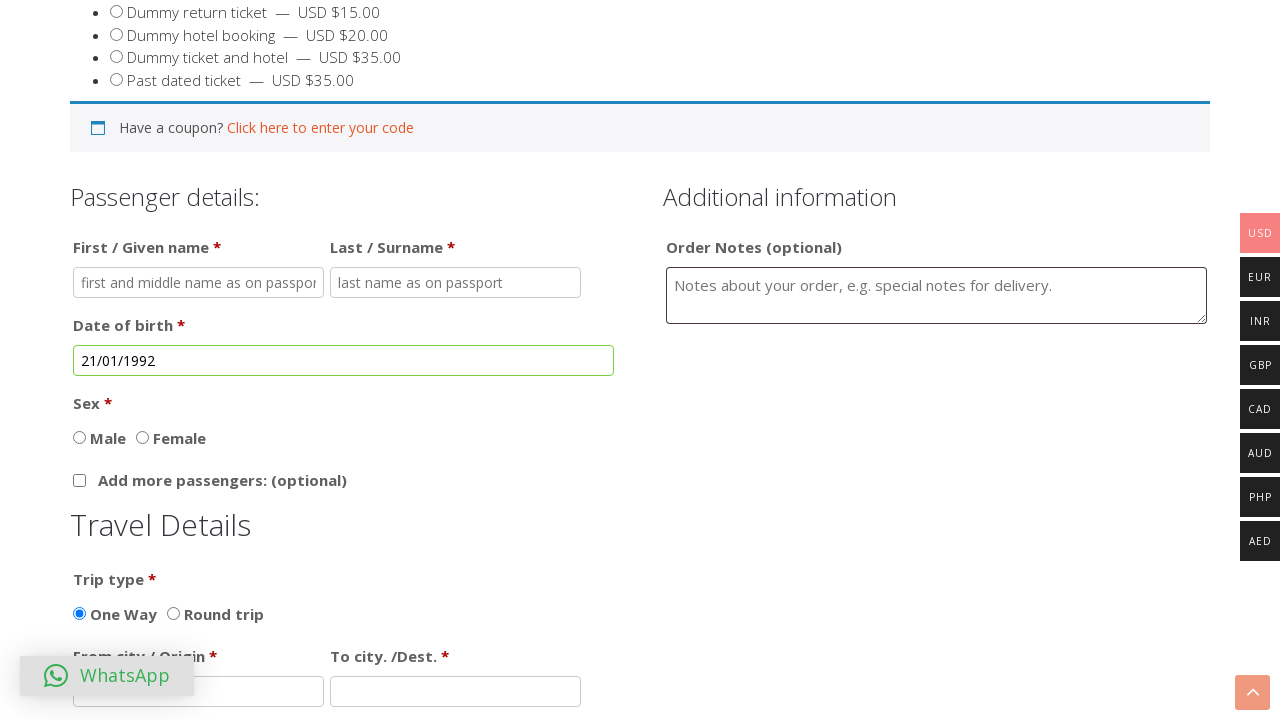